Tests alert handling by clicking a button that triggers an alert and accepting it

Starting URL: http://omayo.blogspot.com

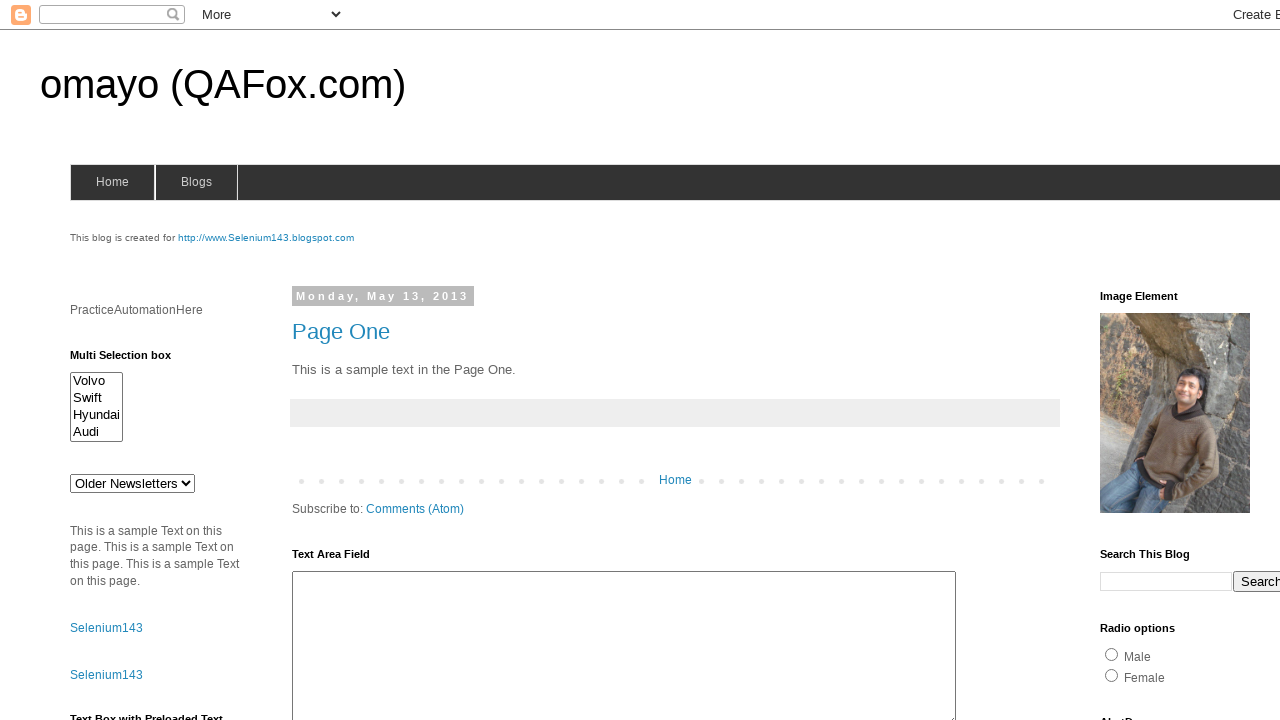

Set up dialog handler to accept all alerts
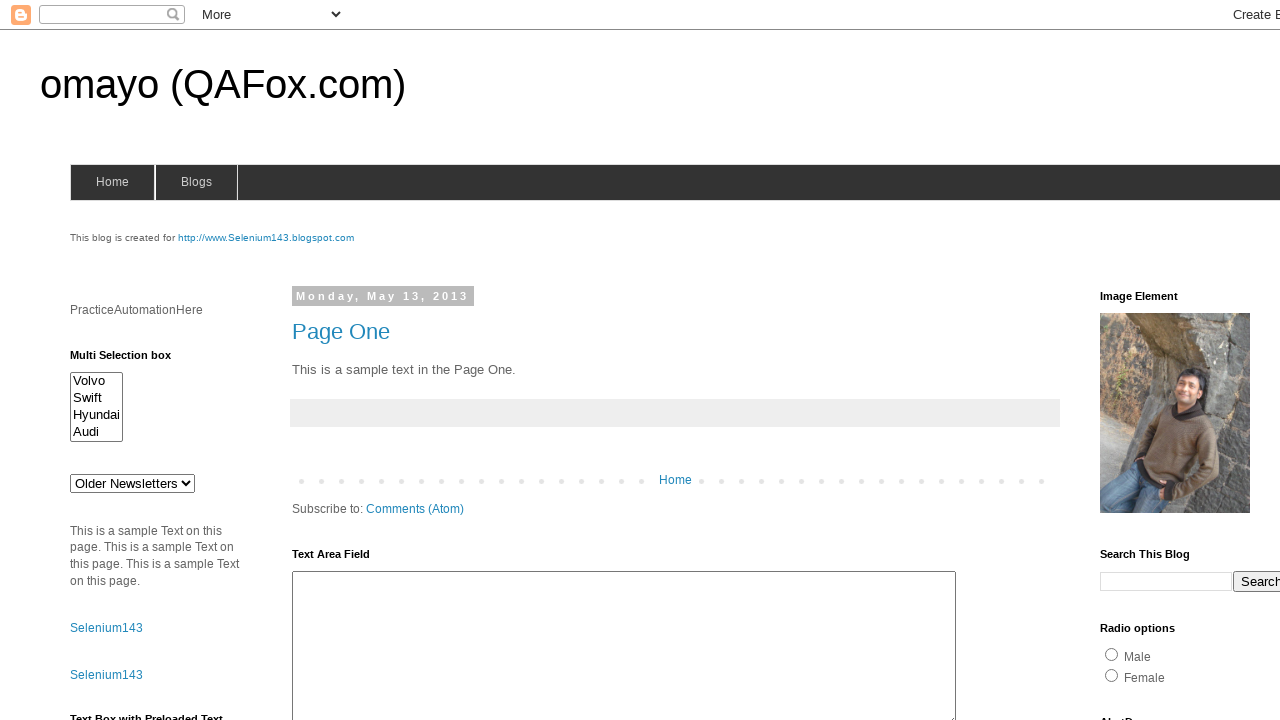

Clicked alert button to trigger alert at (1154, 361) on #alert1
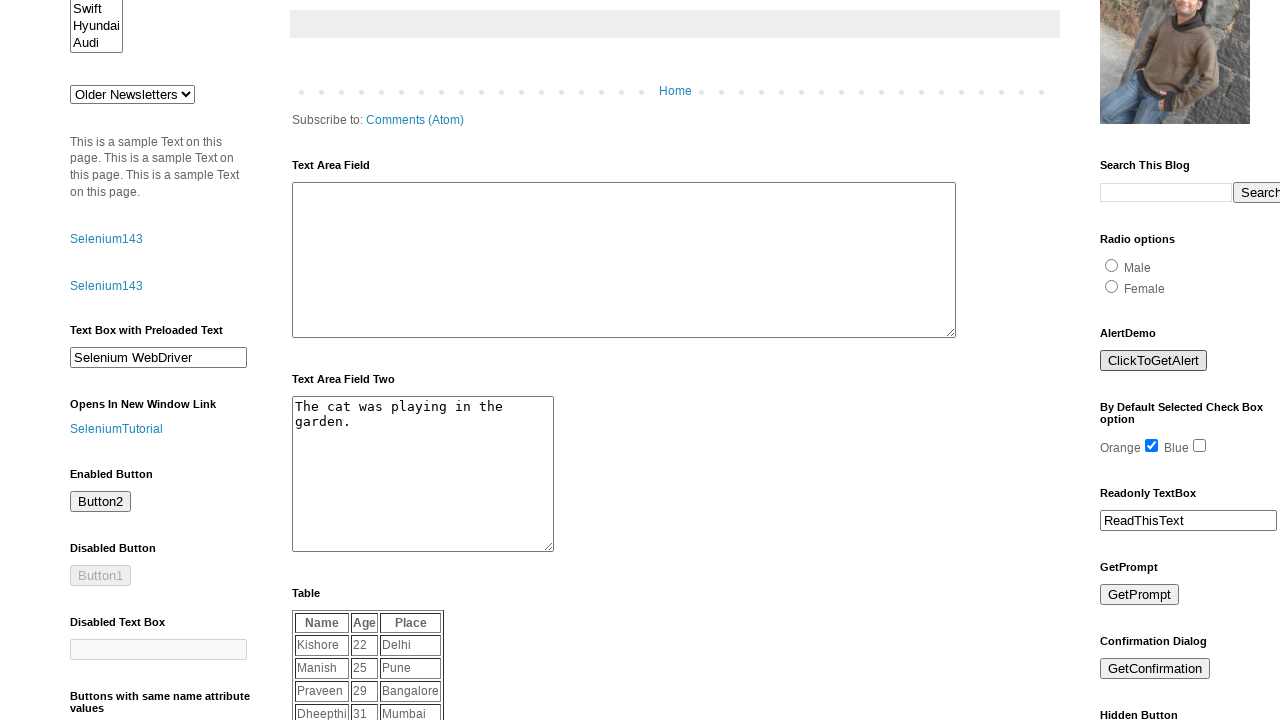

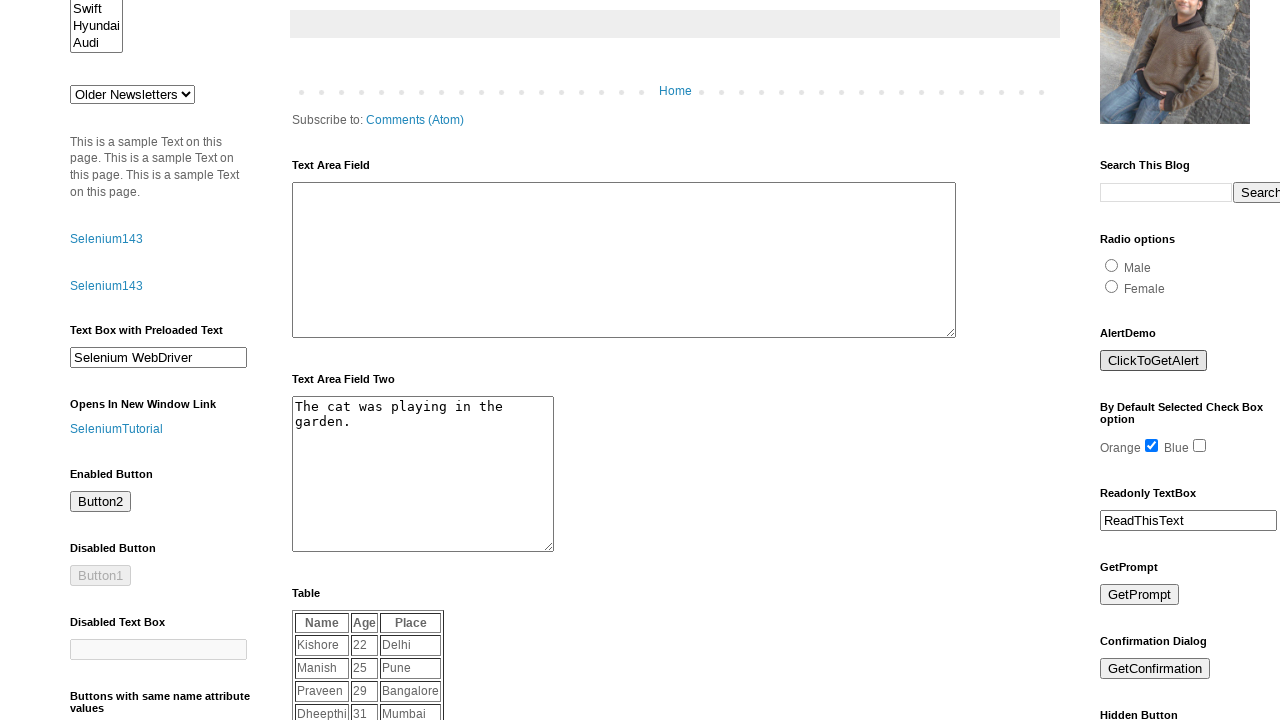